Tests dropdown functionality by verifying all options are present, selecting the first option and verifying it's selected, then selecting the second option and verifying it's selected.

Starting URL: https://the-internet.herokuapp.com/dropdown

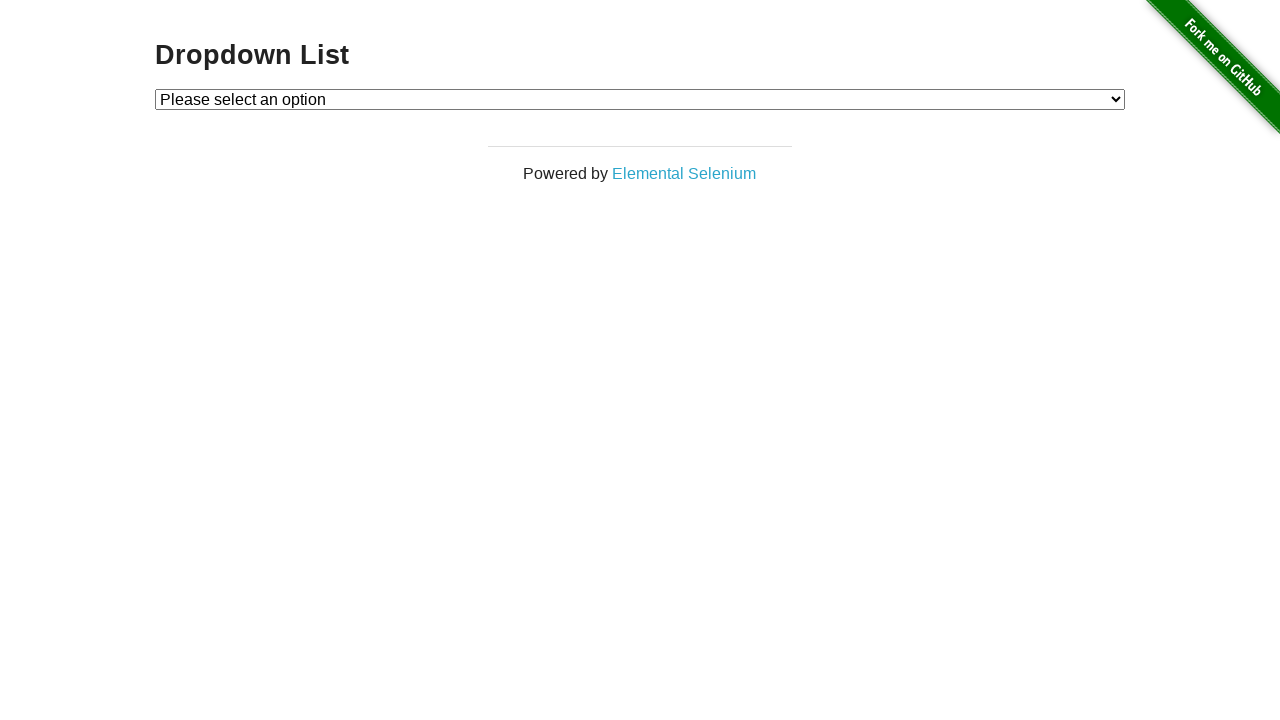

Waited for dropdown to be present
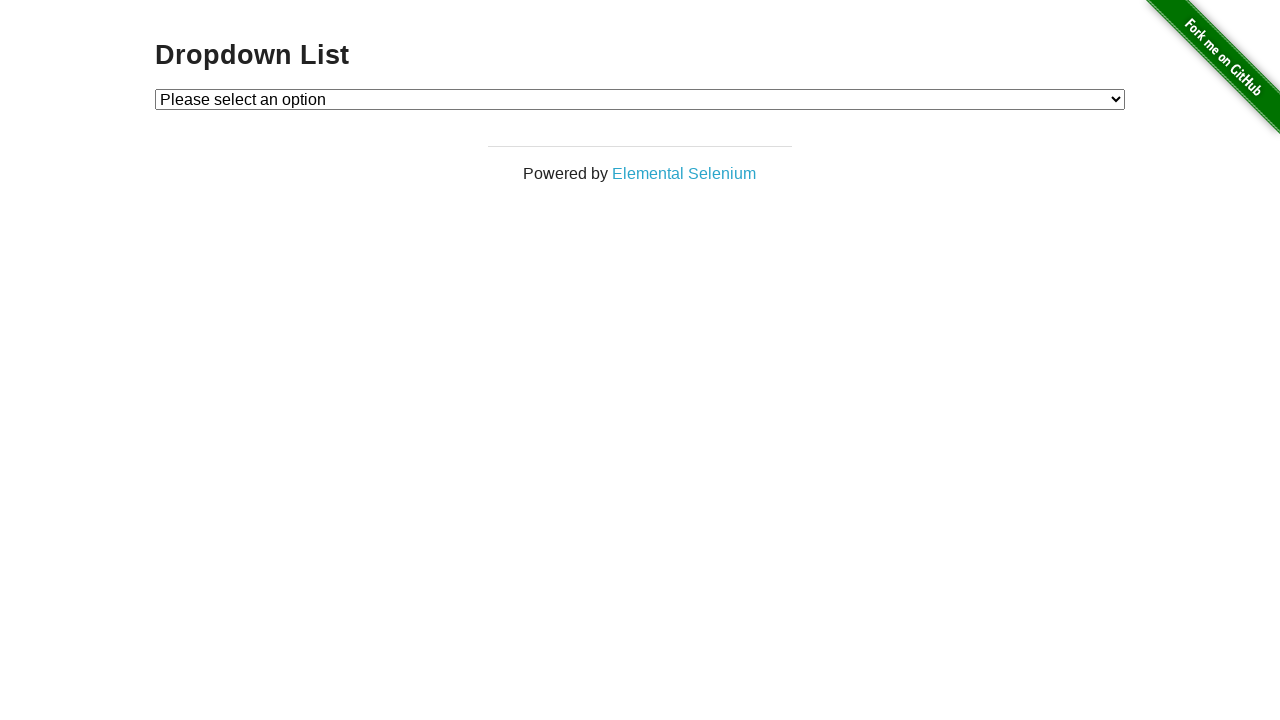

Verified dropdown has 3 options (including placeholder)
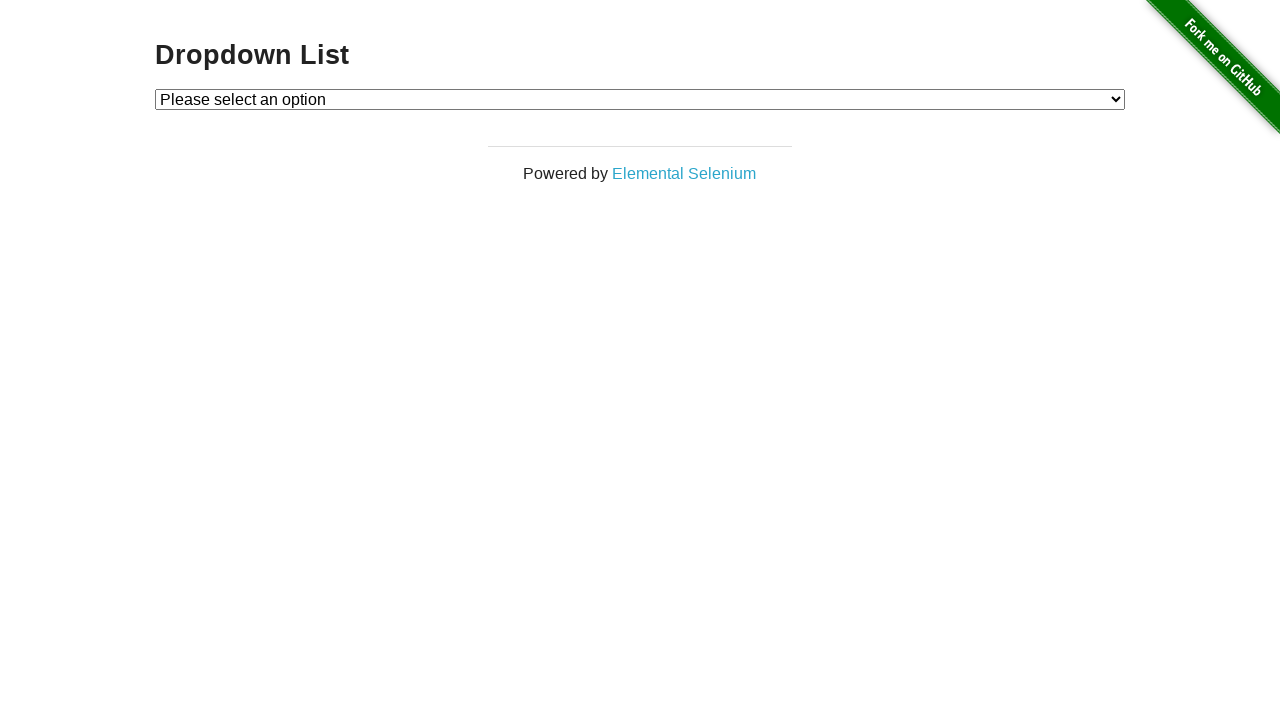

Selected first option from dropdown on #dropdown
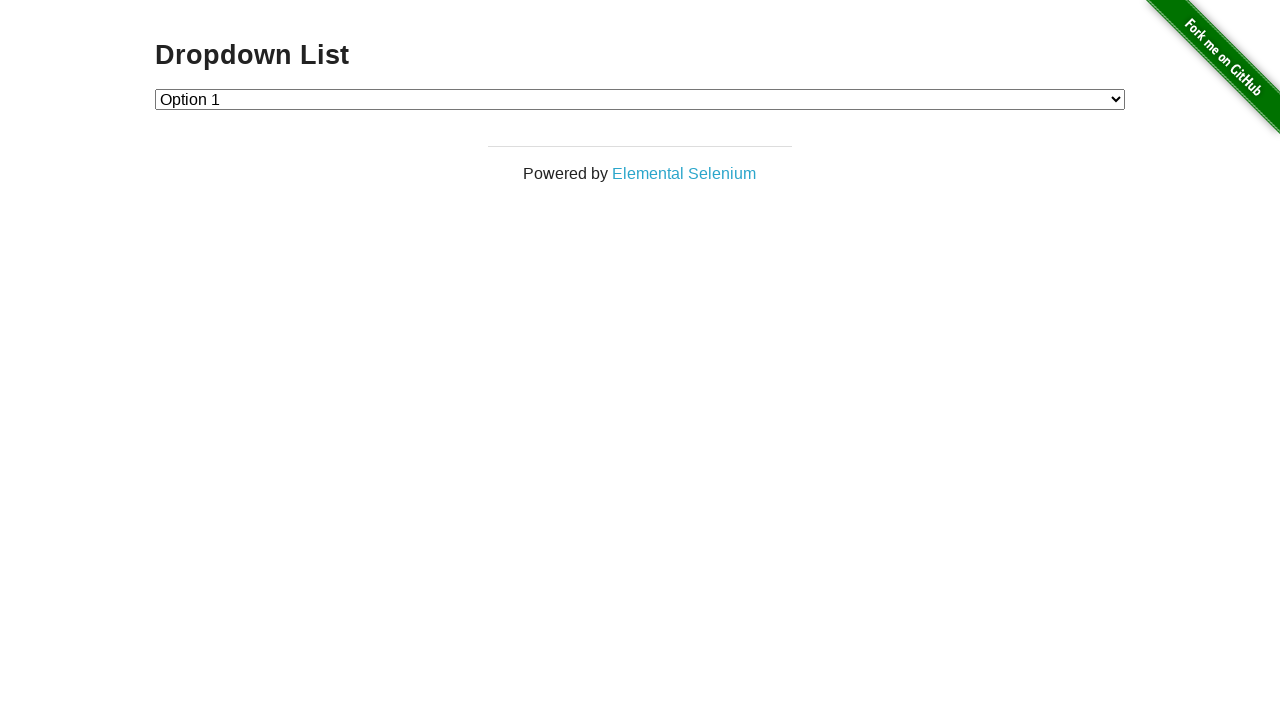

Verified first option is selected
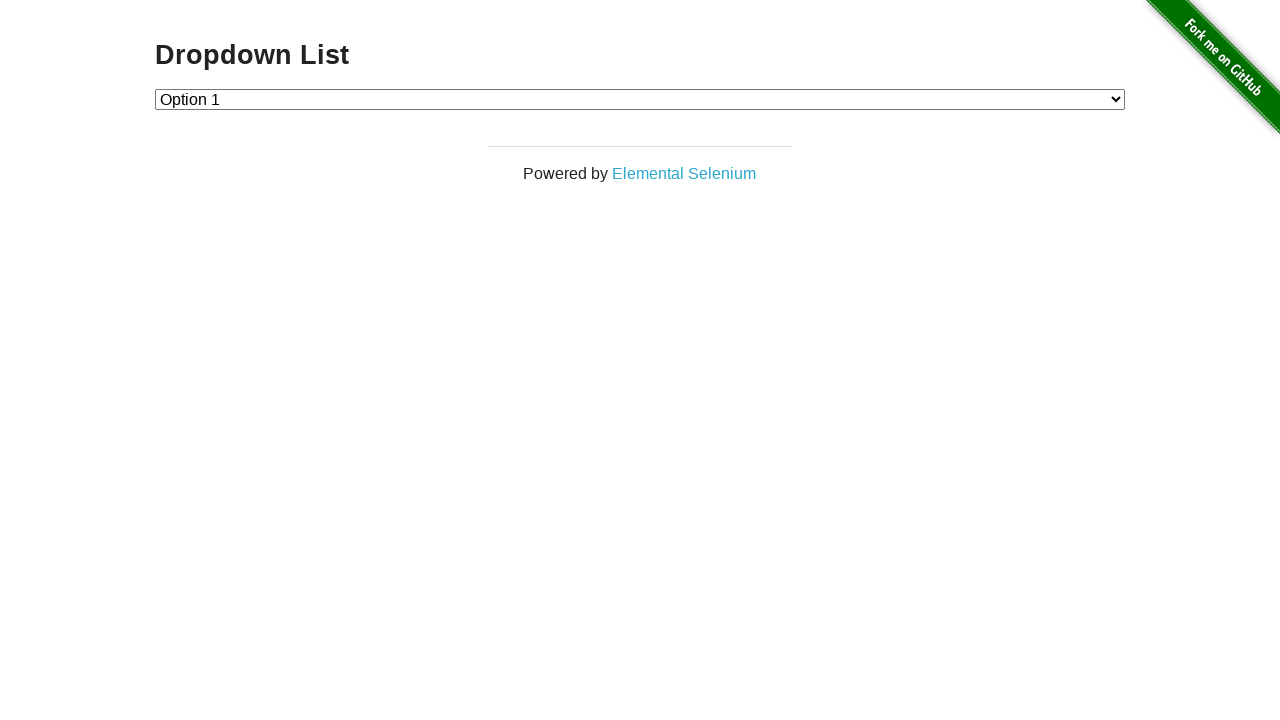

Selected second option from dropdown on #dropdown
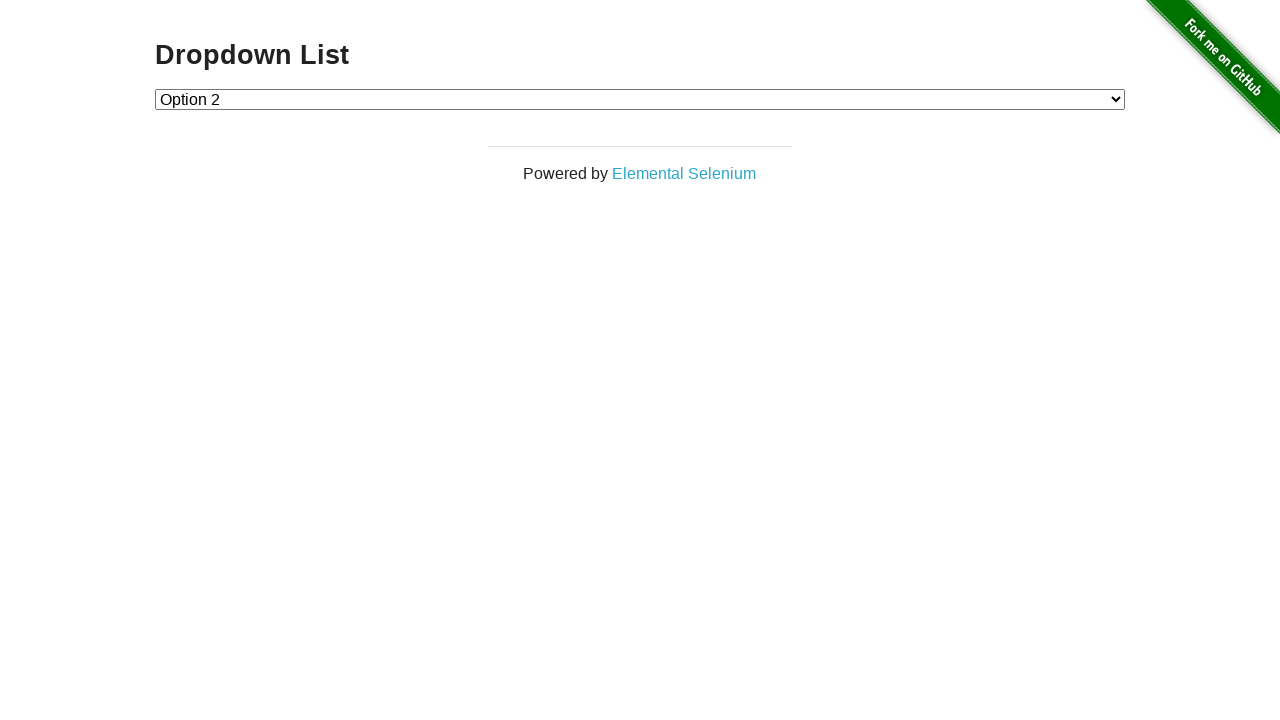

Verified second option is selected
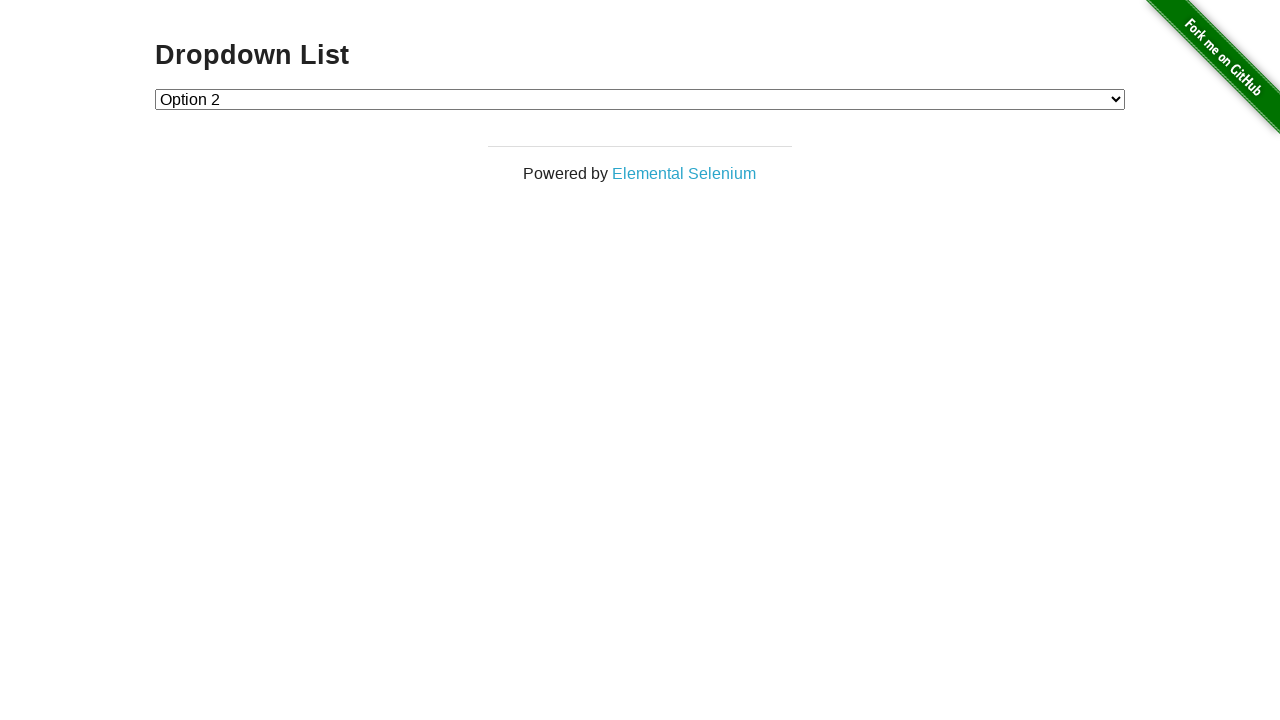

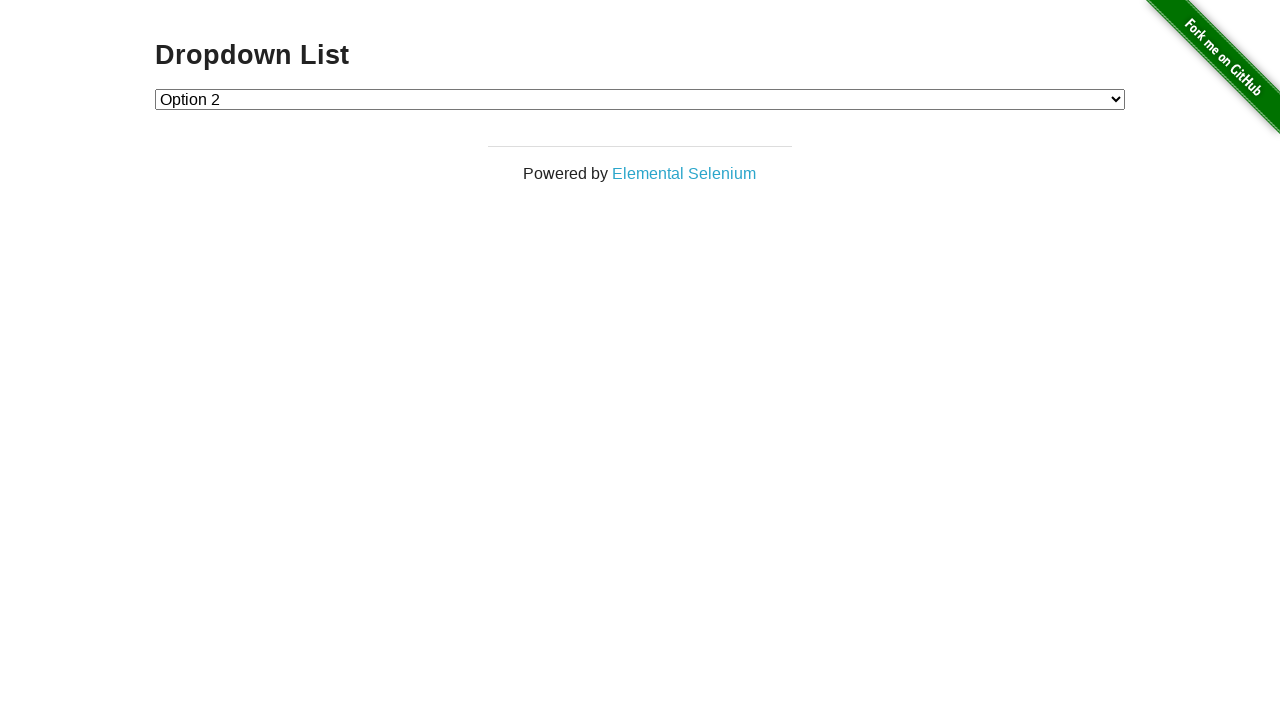